Tests element highlighting functionality by navigating to a page with a large table and visually highlighting a specific element by changing its border style using JavaScript execution.

Starting URL: http://the-internet.herokuapp.com/large

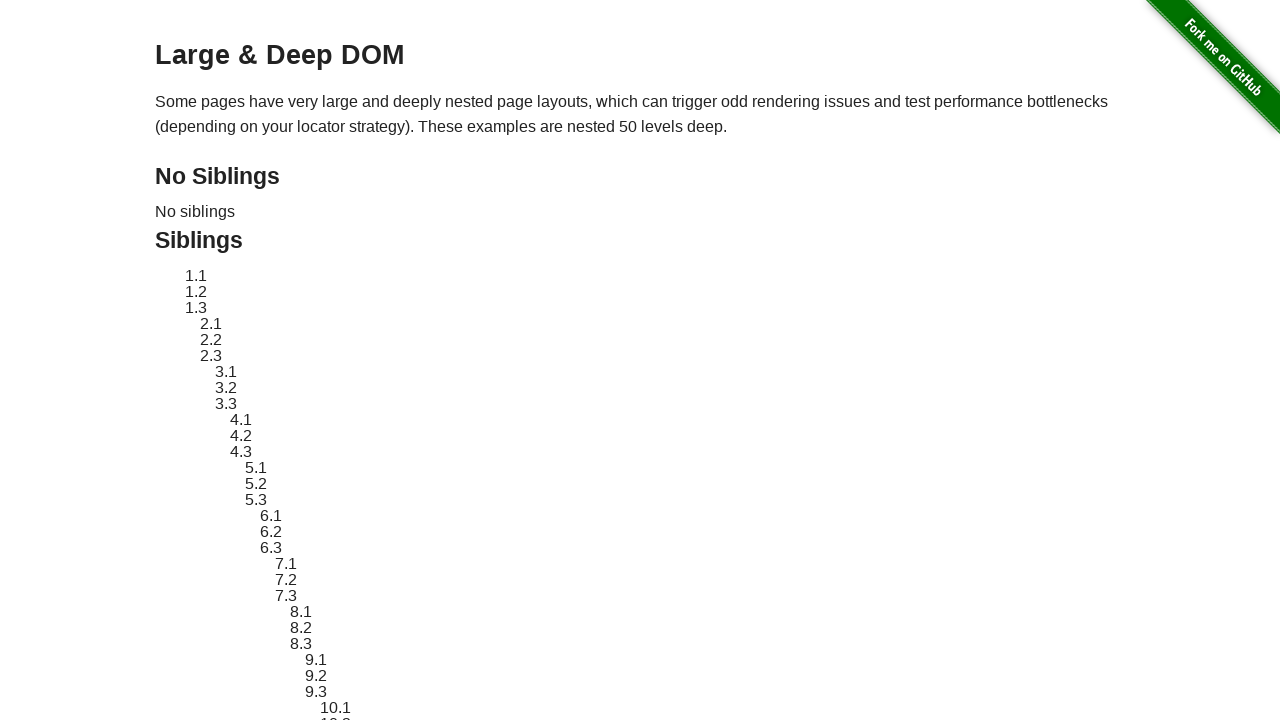

Navigated to large table page
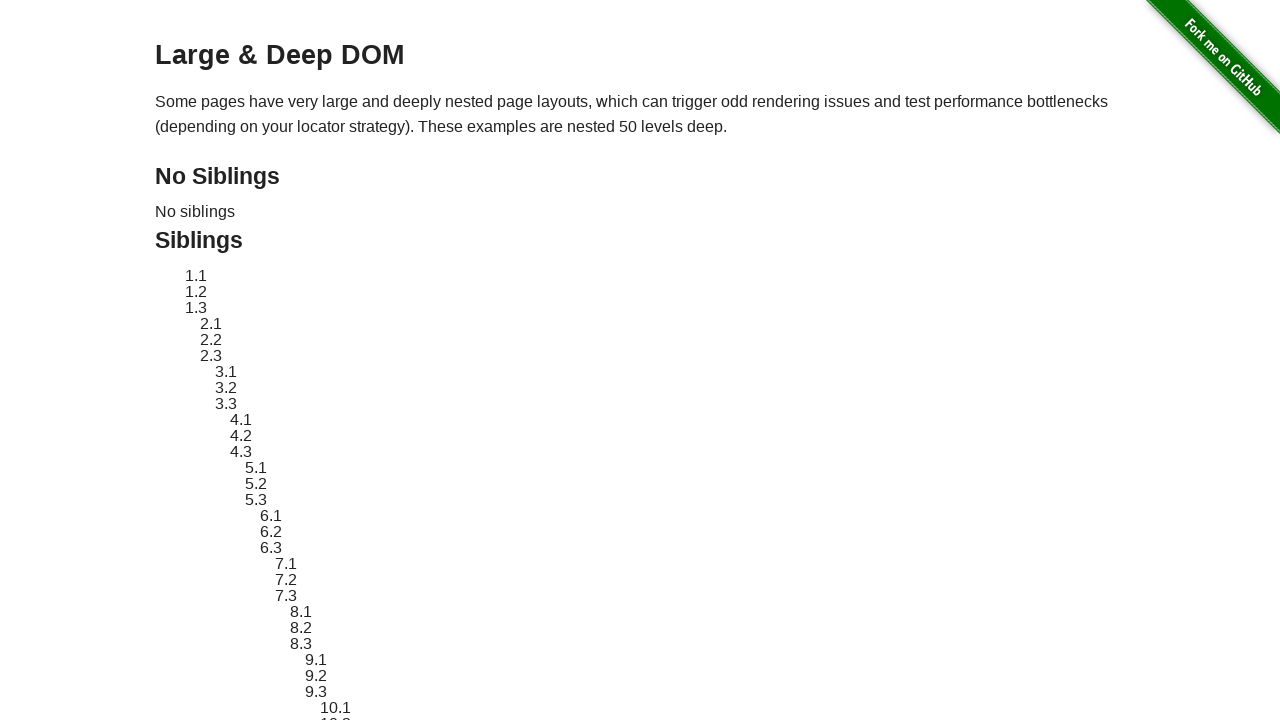

Located target element #sibling-2.3
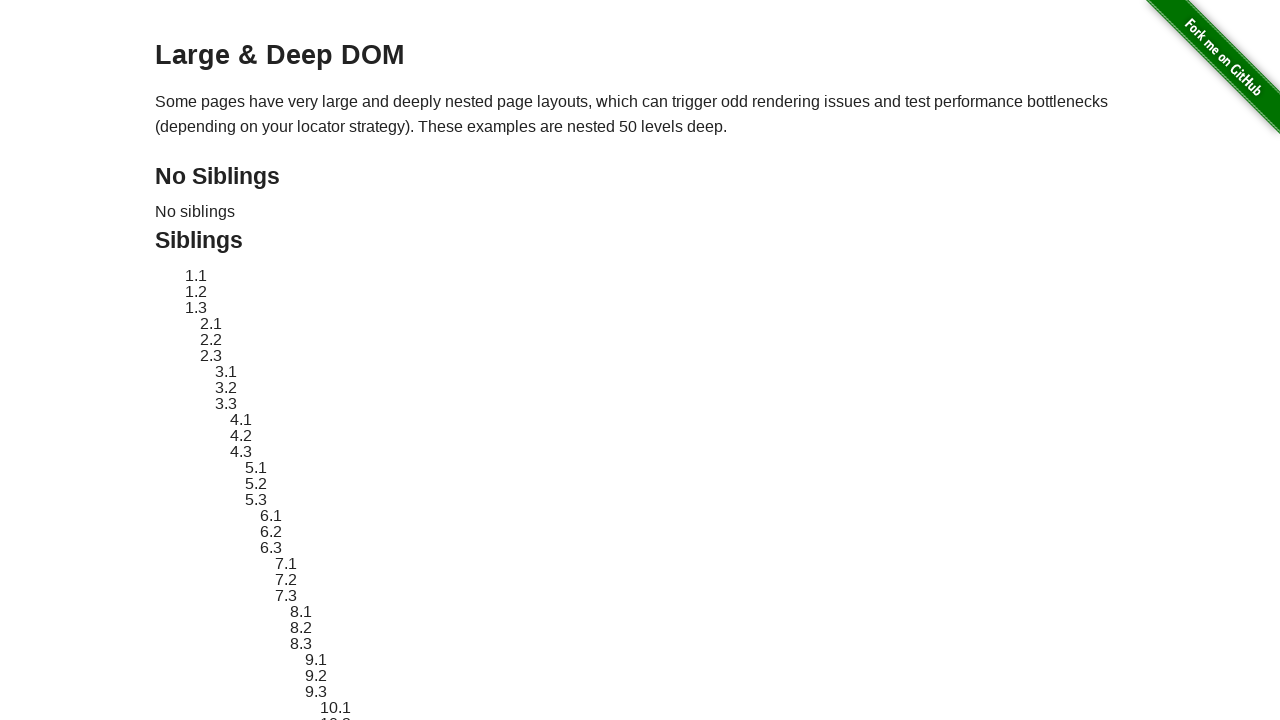

Applied red dashed border highlight to target element using JavaScript
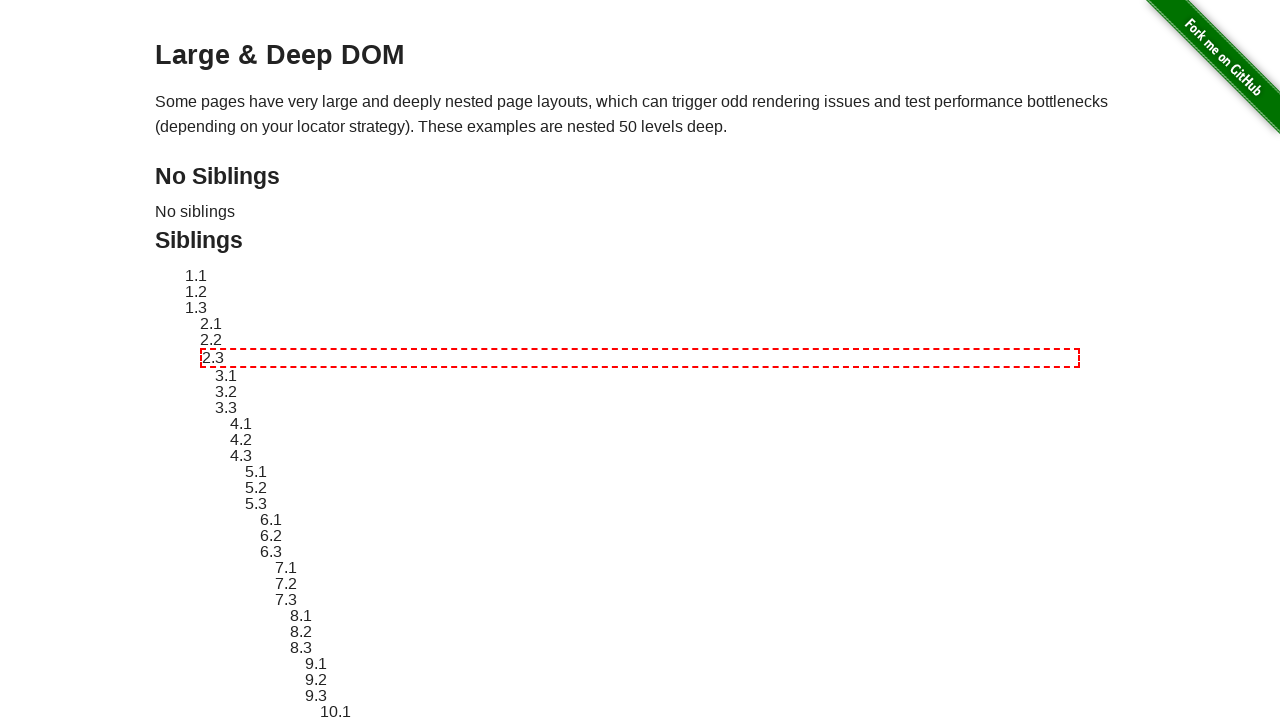

Waited 3 seconds to visually observe the highlight
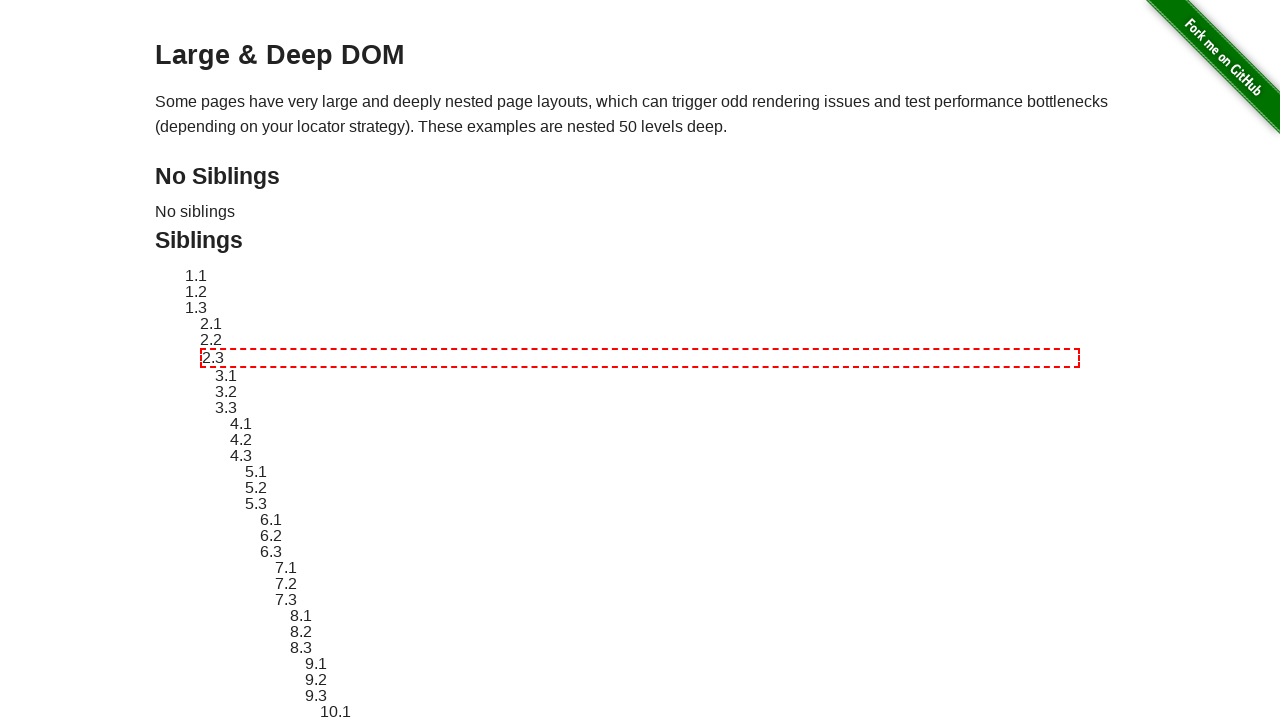

Reverted element style back to original
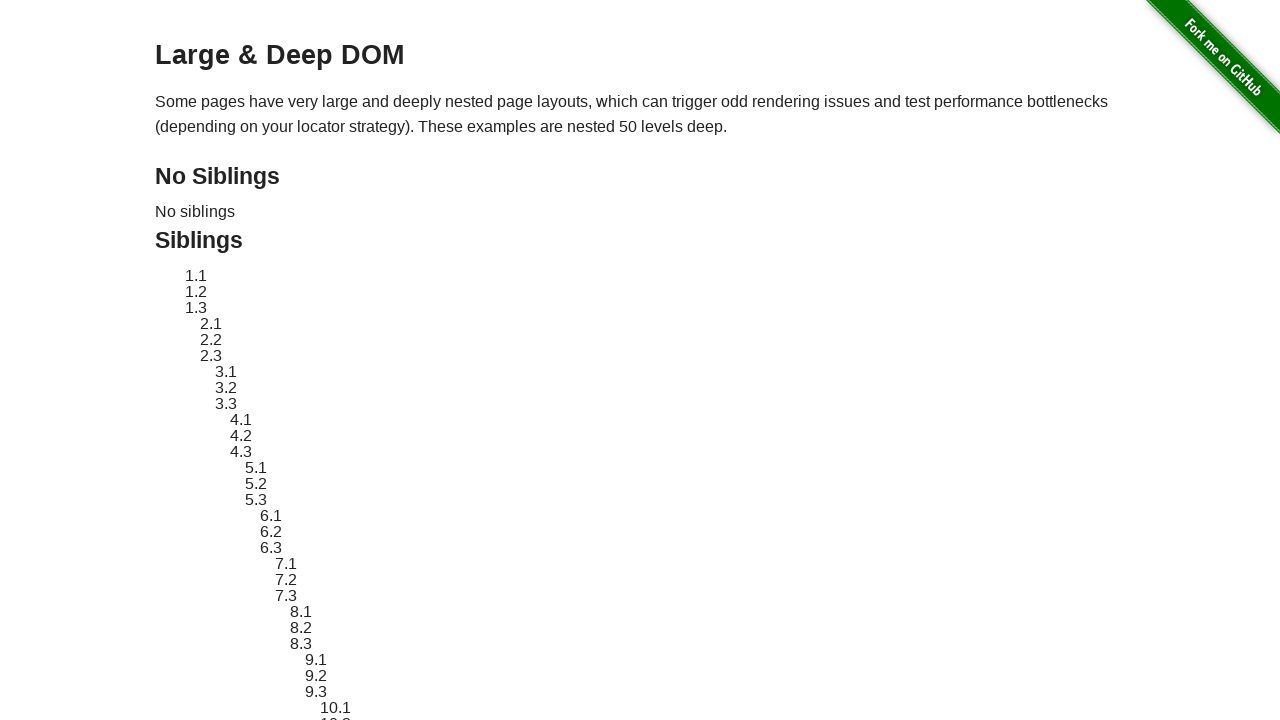

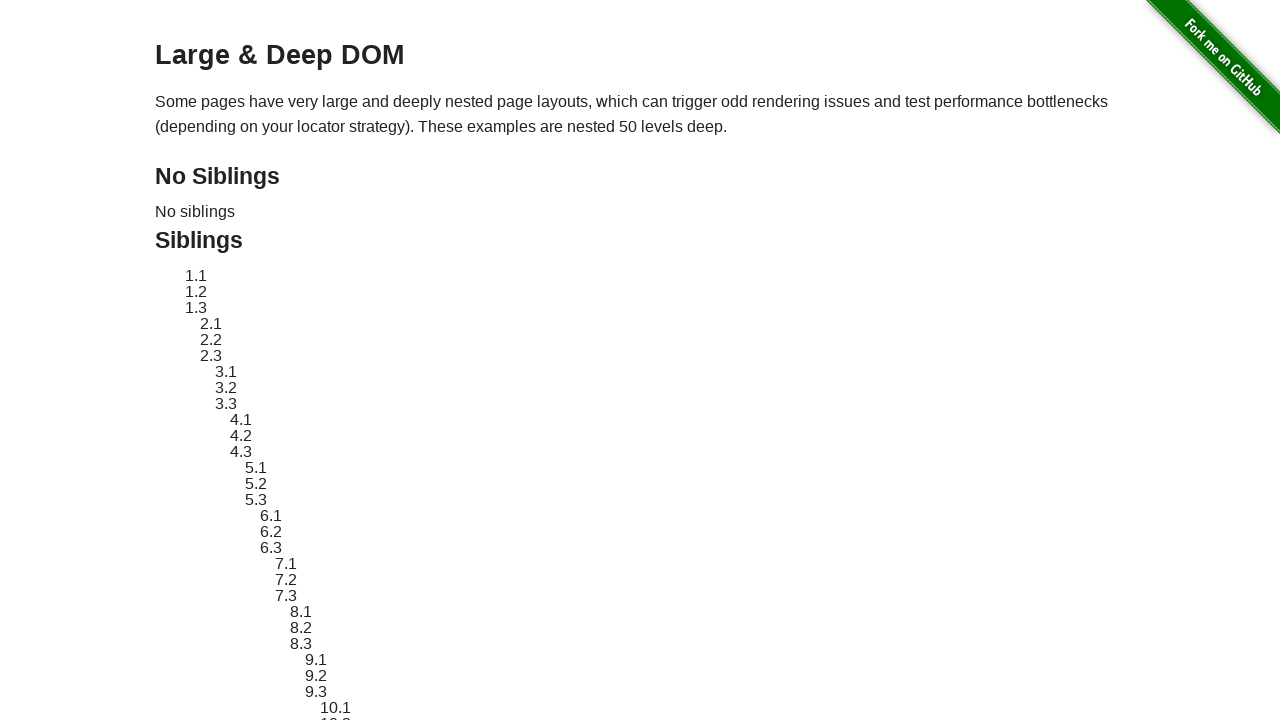